Tests form interaction by extracting a value from an image attribute, calculating a mathematical result, filling in the answer field, checking required checkboxes, and submitting the form.

Starting URL: http://suninjuly.github.io/get_attribute.html

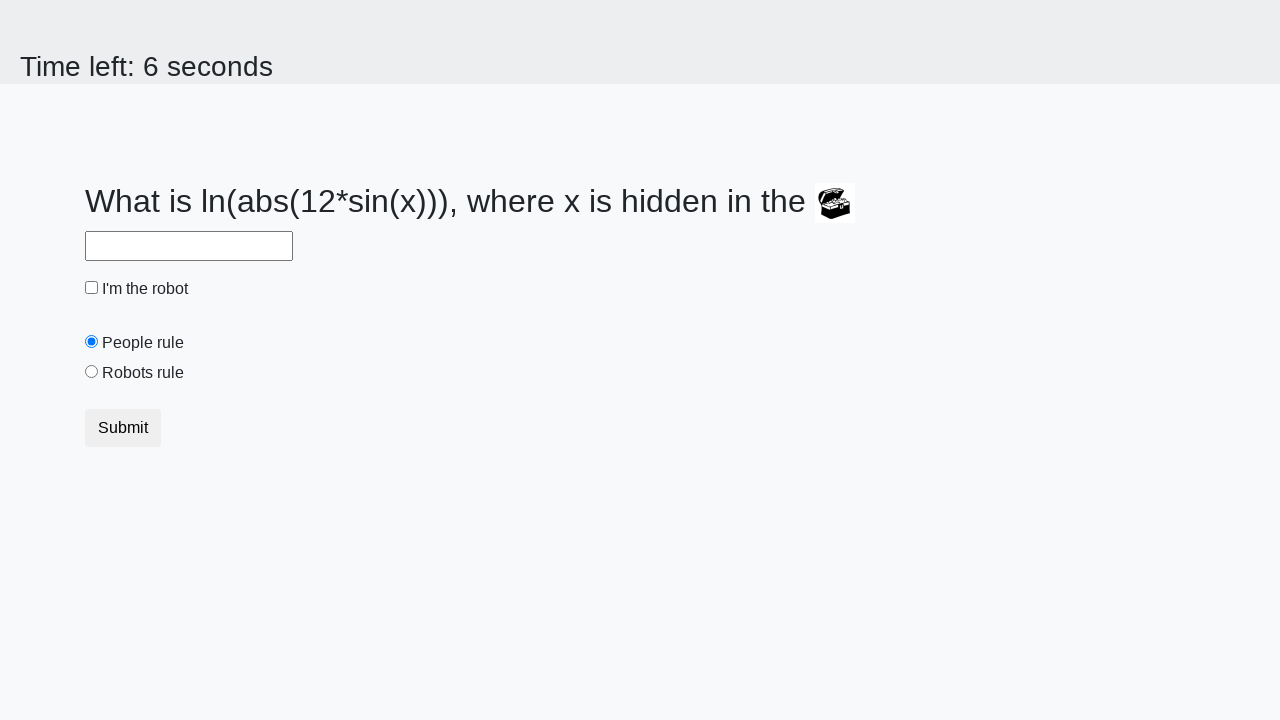

Located image element on page
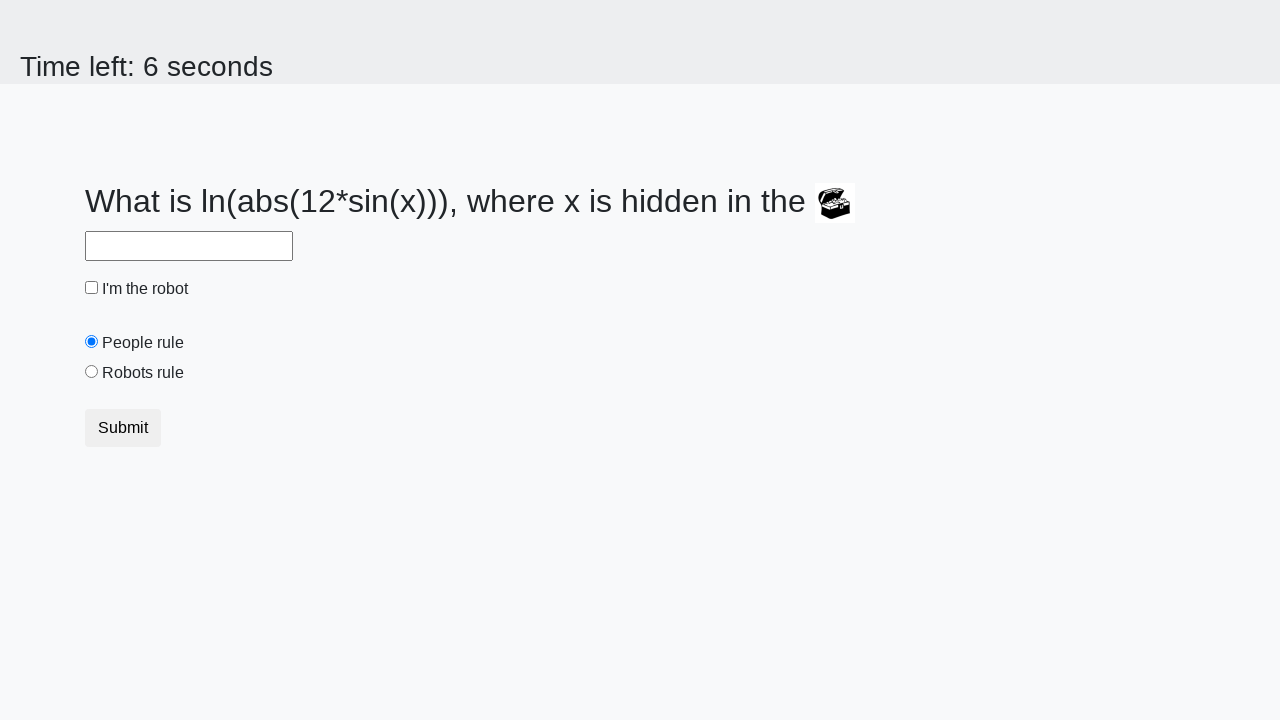

Extracted valuex attribute from image: 297
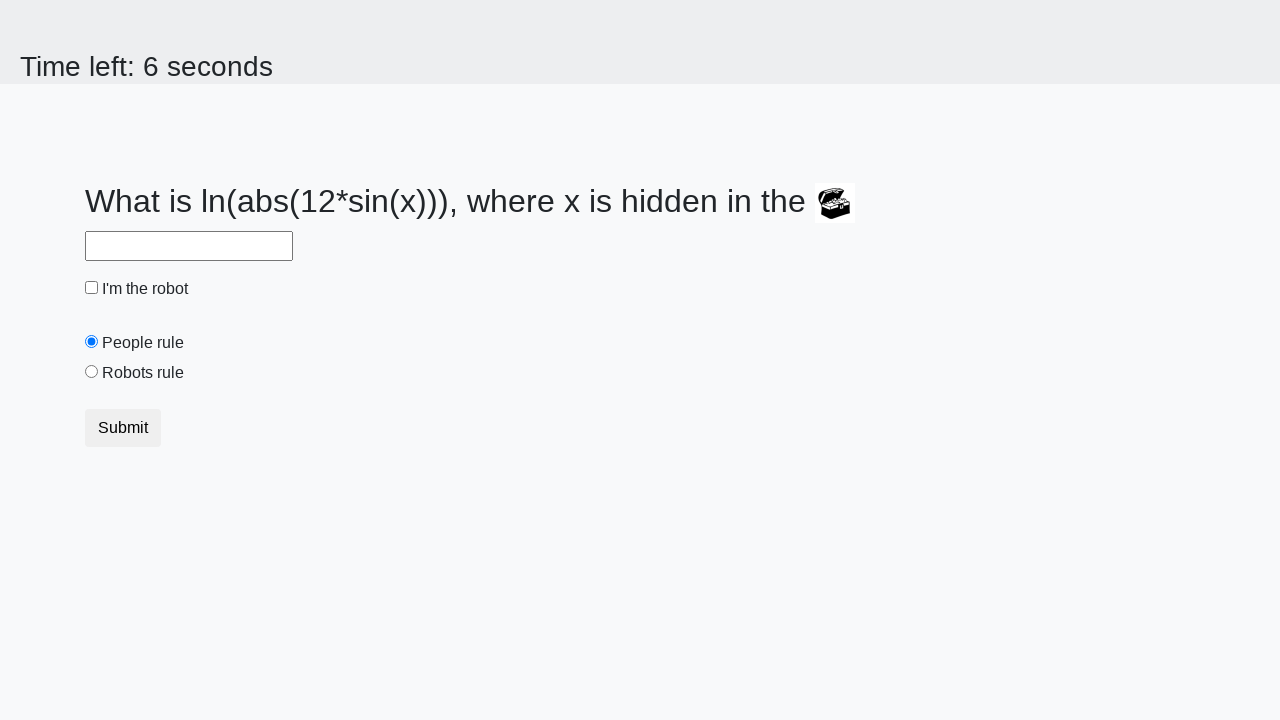

Calculated mathematical result: 2.477750158104641
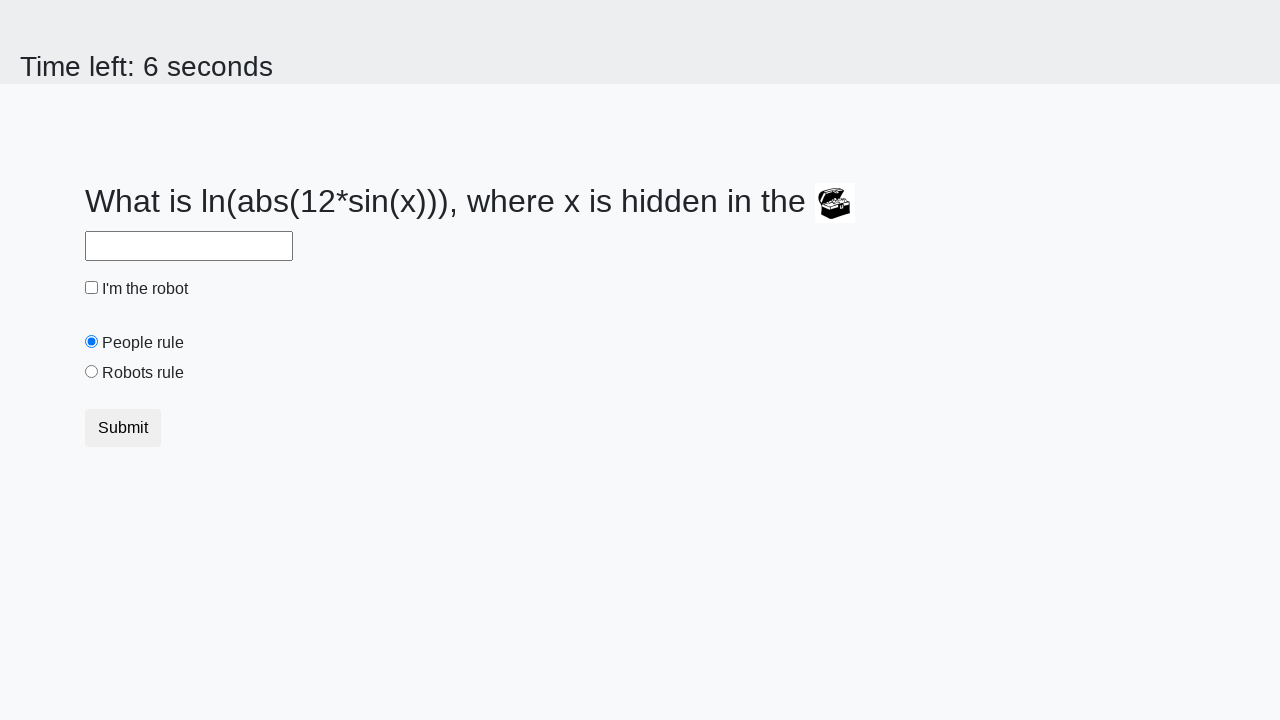

Filled answer field with calculated value: 2.477750158104641 on #answer
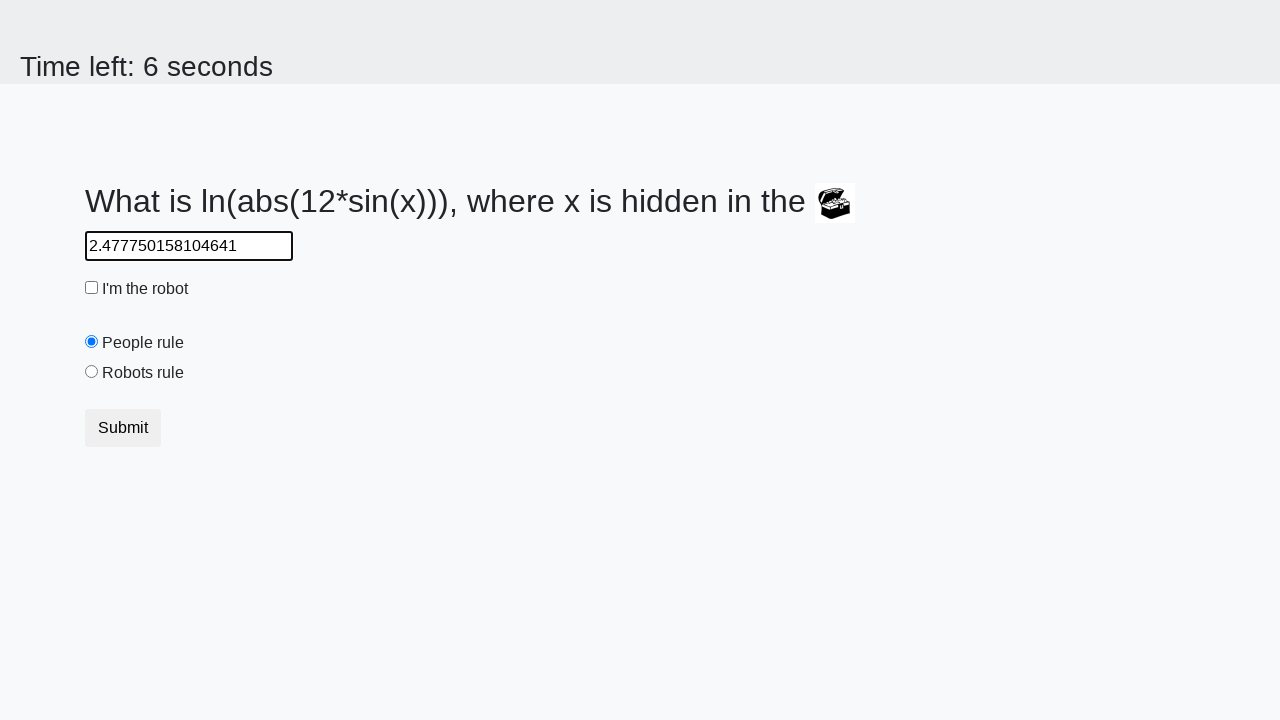

Checked the robot checkbox at (92, 288) on #robotCheckbox
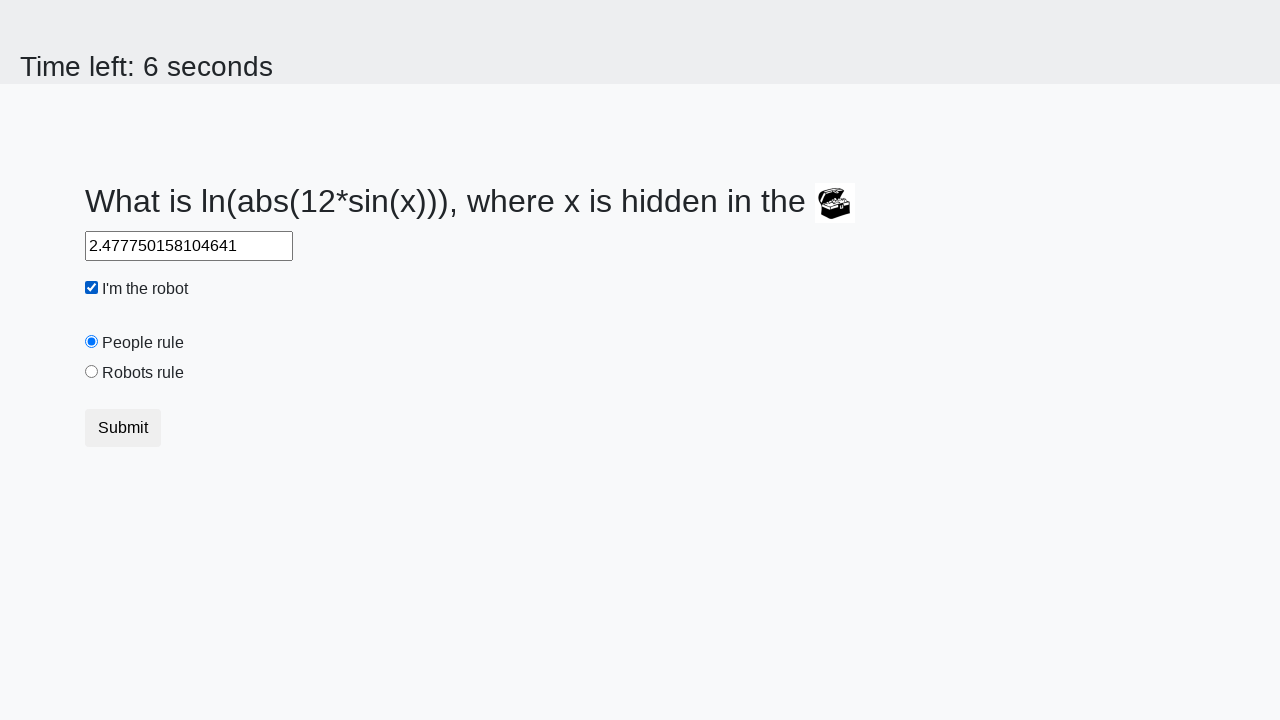

Checked the robots rule checkbox at (92, 372) on #robotsRule
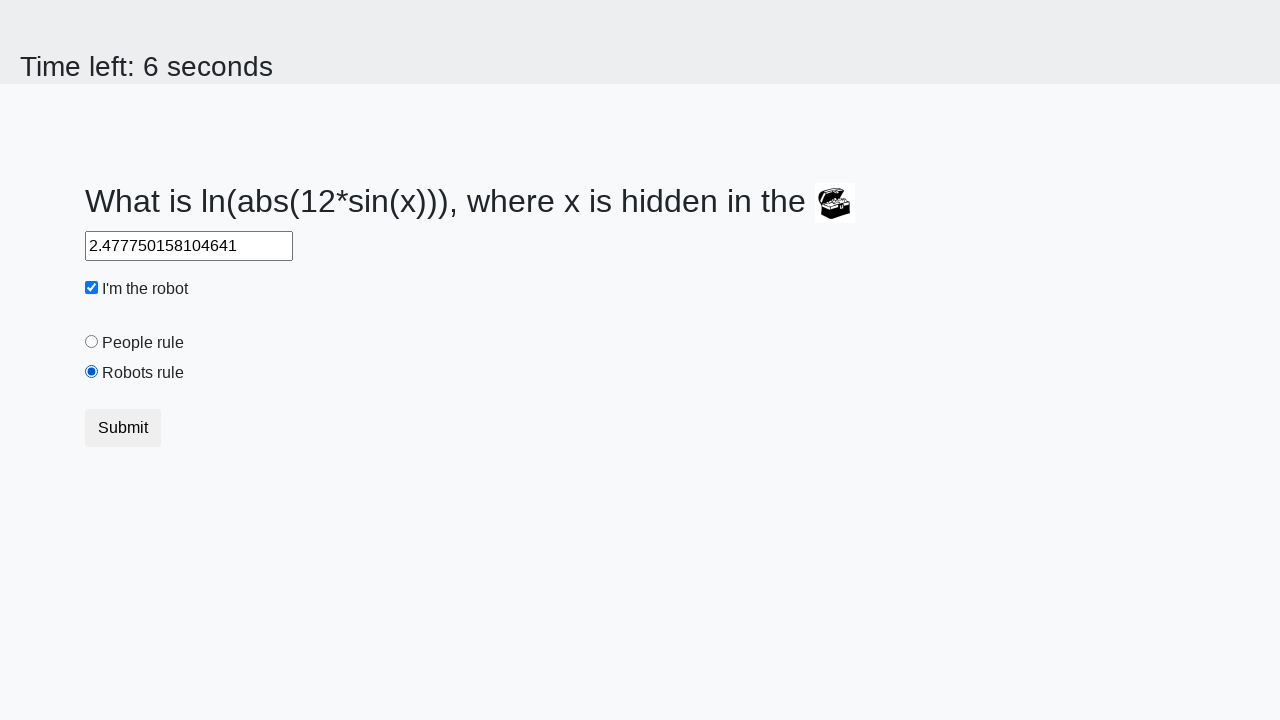

Clicked submit button to submit form at (123, 428) on .btn
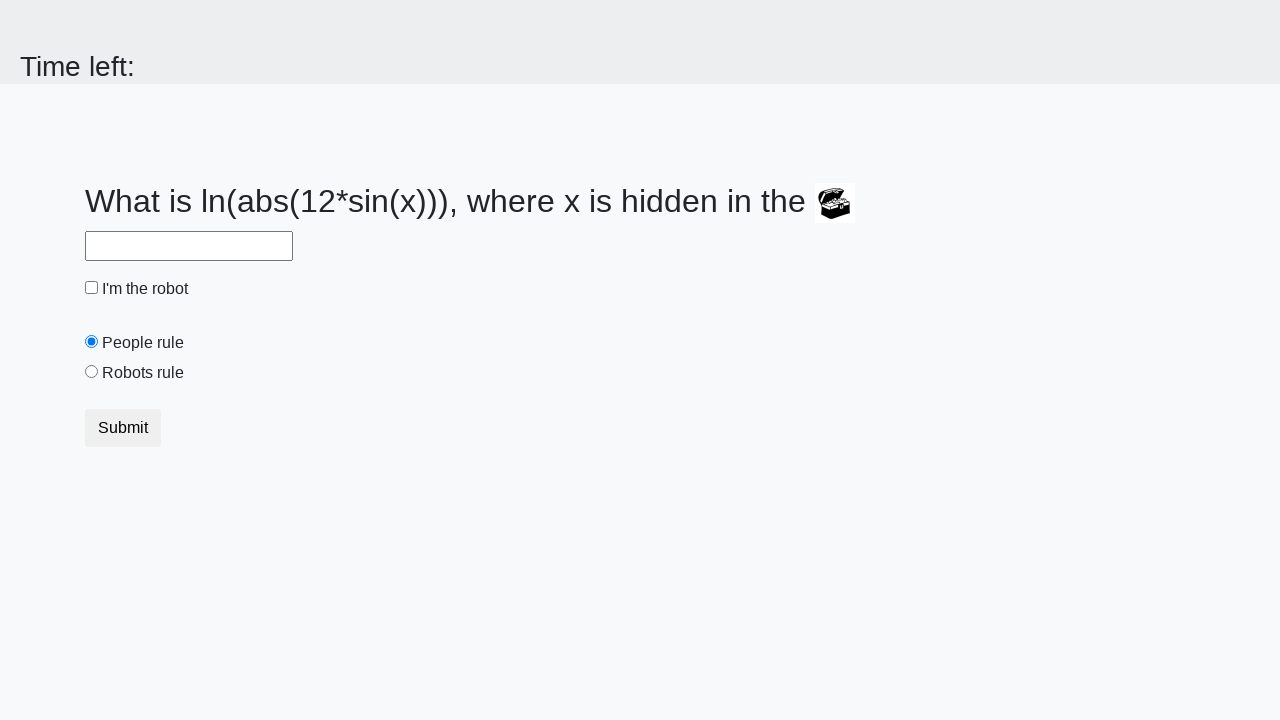

Waited for page response (2 seconds)
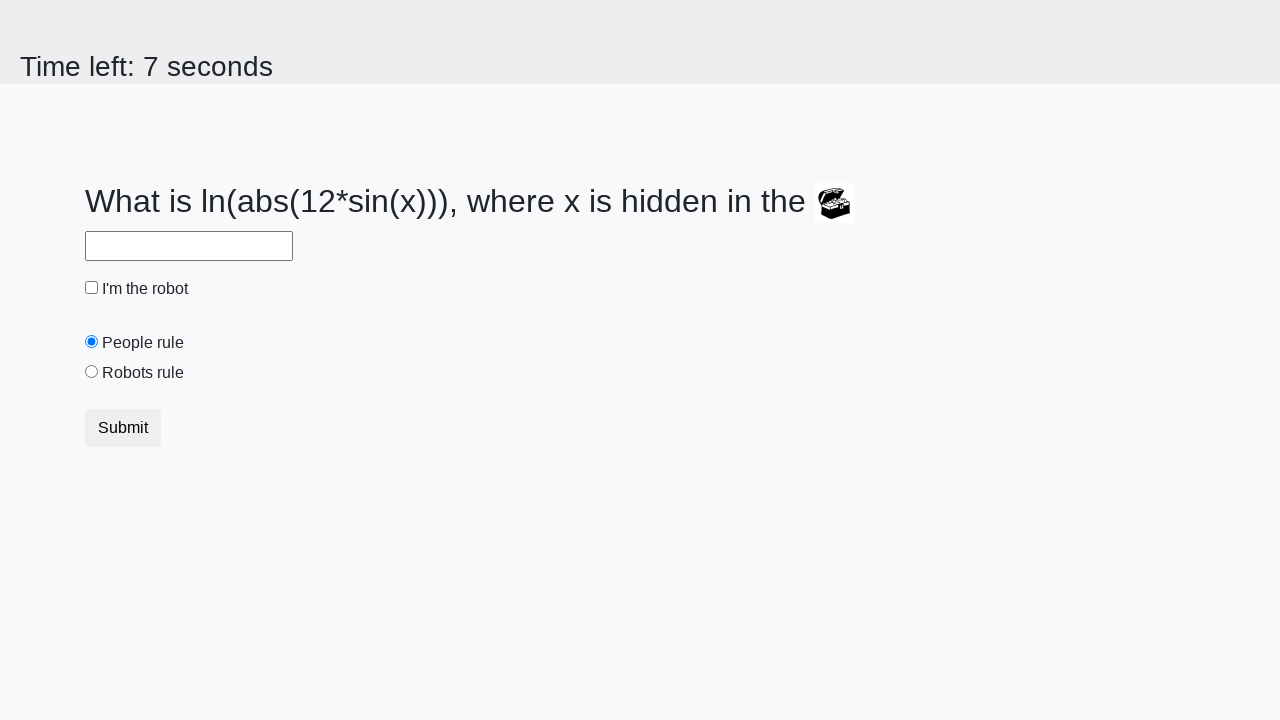

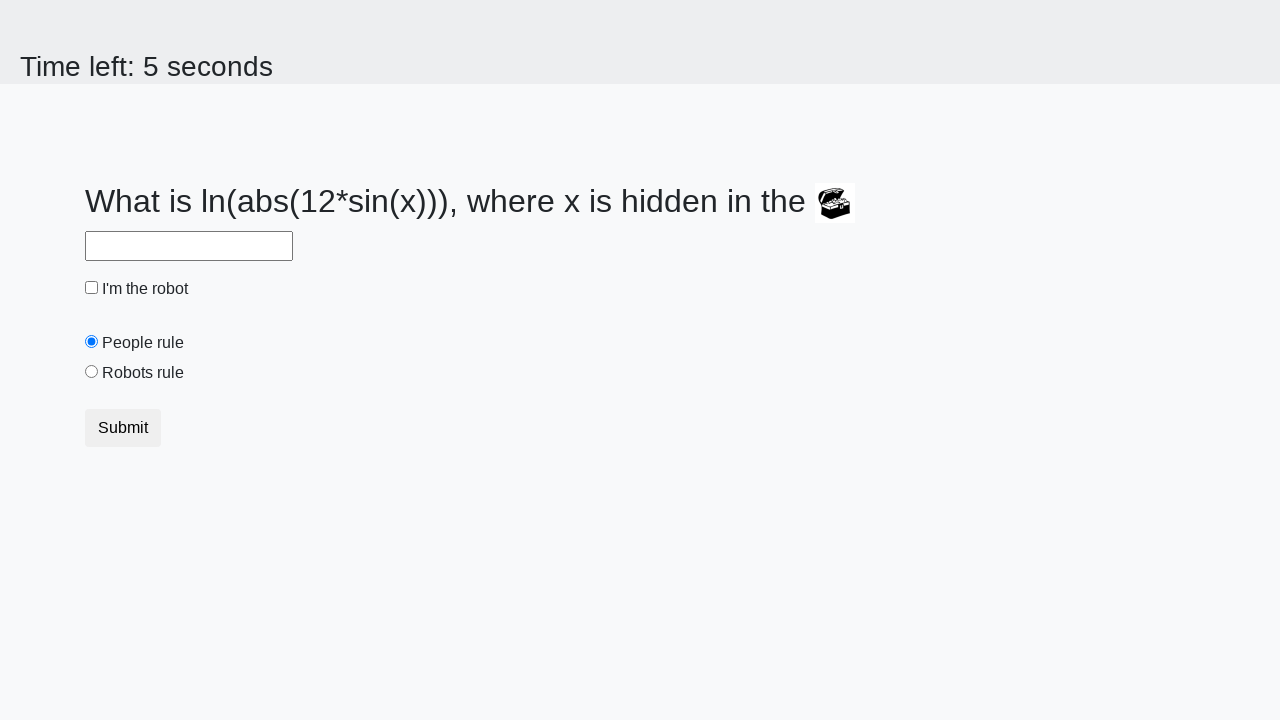